Tests the shopping cart functionality on DemoBlaze by adding multiple products to cart, verifying the cart contents, and removing a product from the cart.

Starting URL: https://www.demoblaze.com/index.html

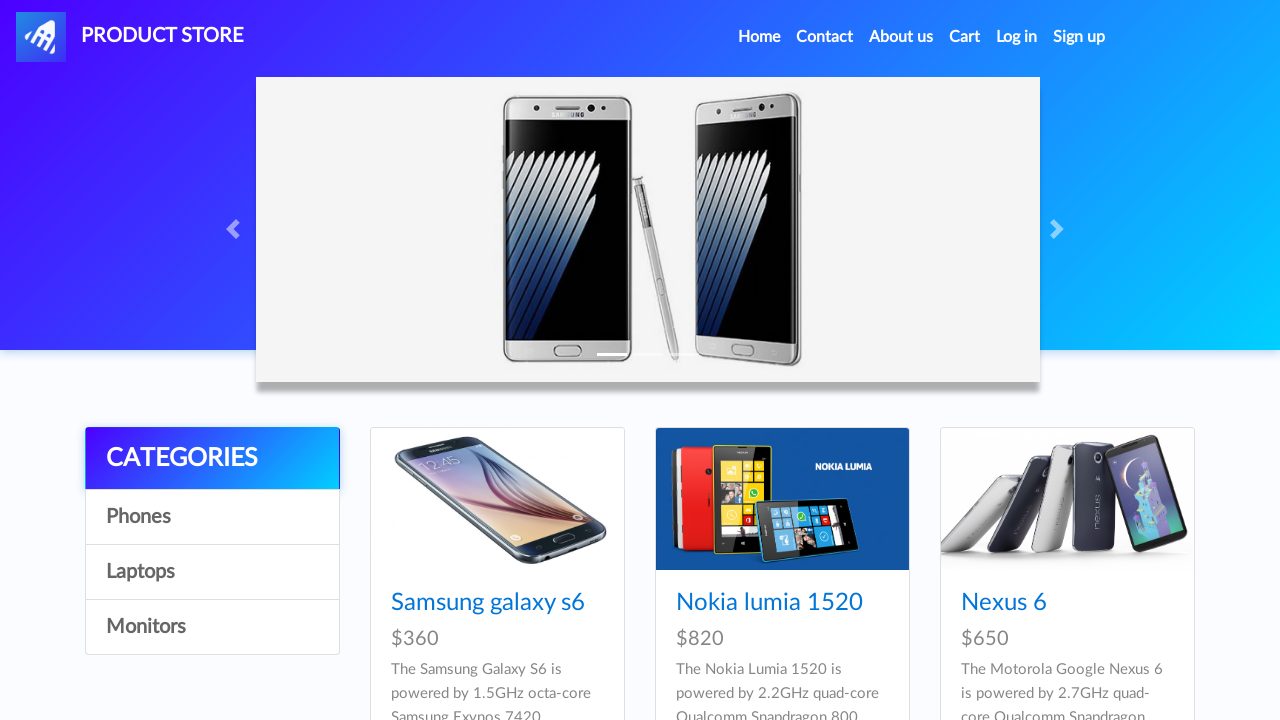

Clicked on Samsung galaxy s6 product at (488, 603) on xpath=//a[text()='Samsung galaxy s6']
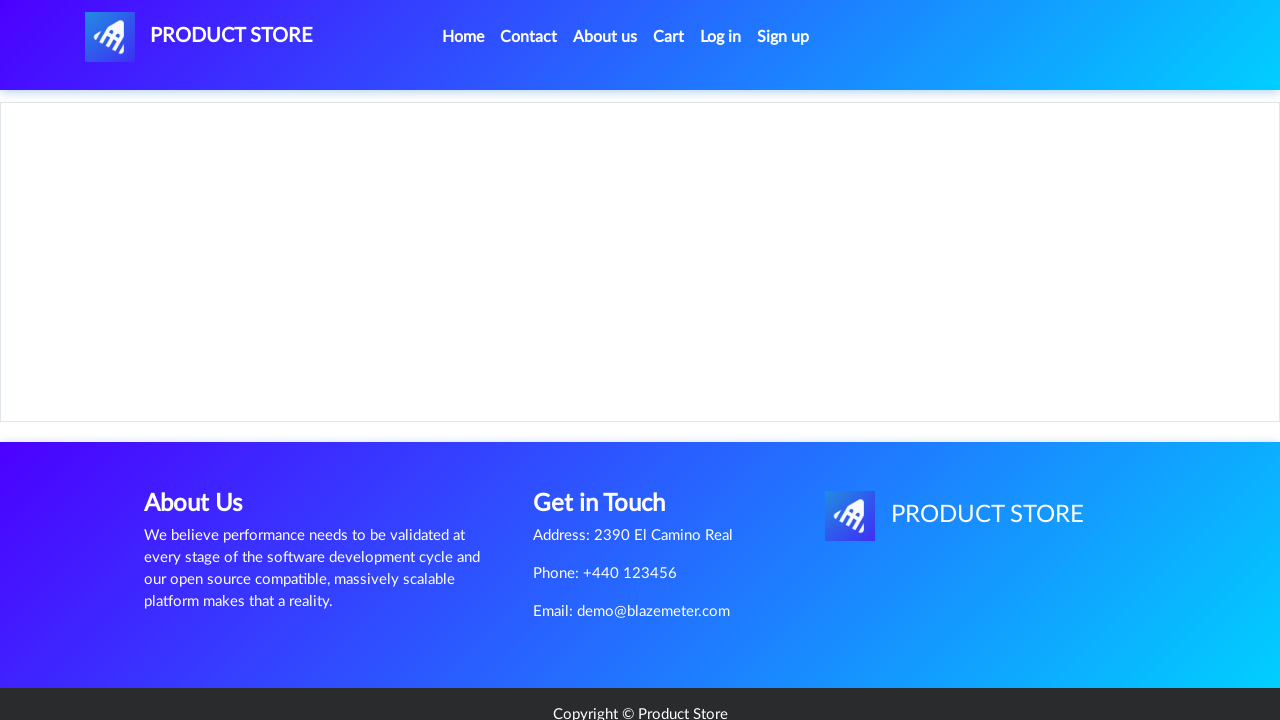

Clicked 'Add to cart' button for Samsung galaxy s6 at (610, 440) on xpath=//a[text()='Add to cart']
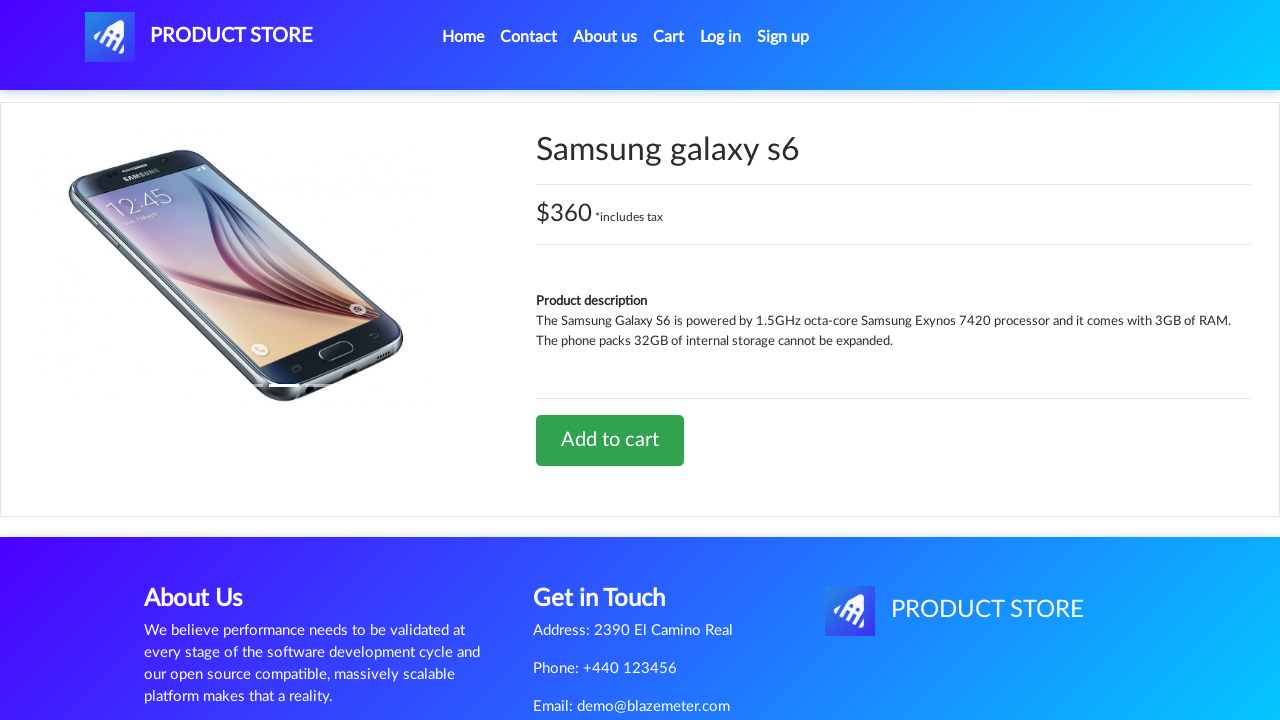

Accepted alert dialog and waited for confirmation
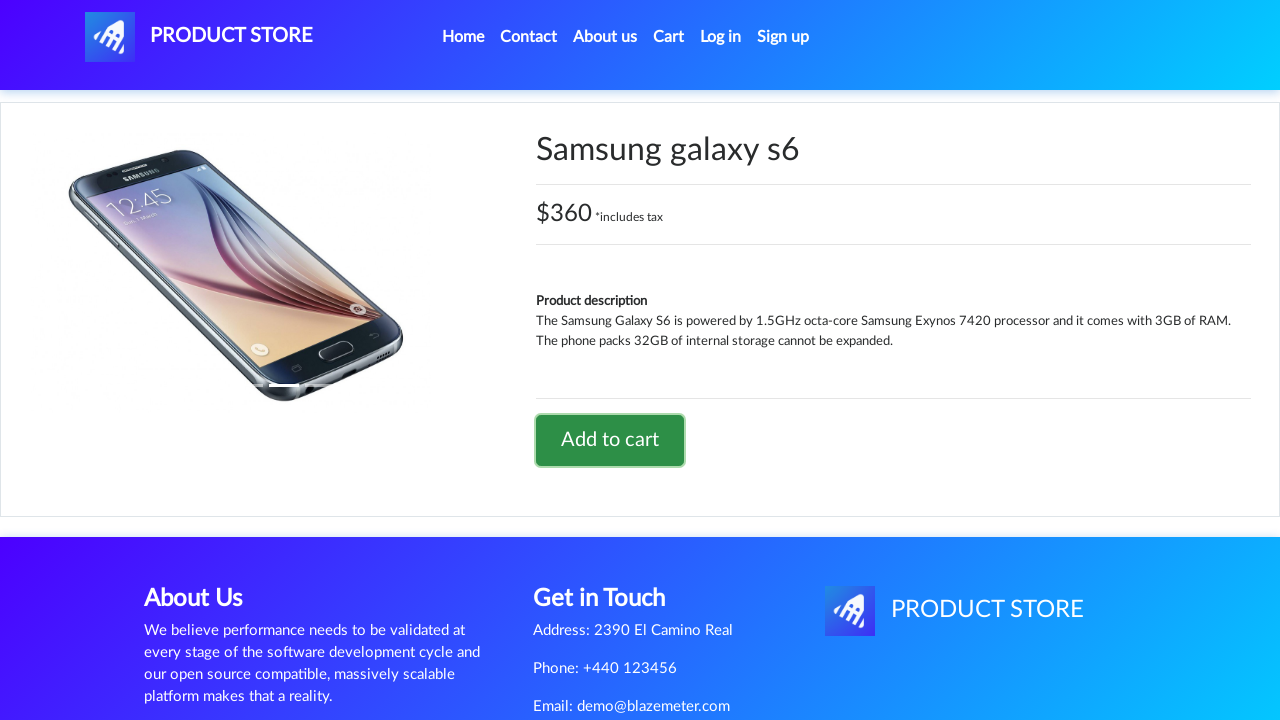

Navigated back to Home page at (463, 37) on xpath=//a[text()='Home ']
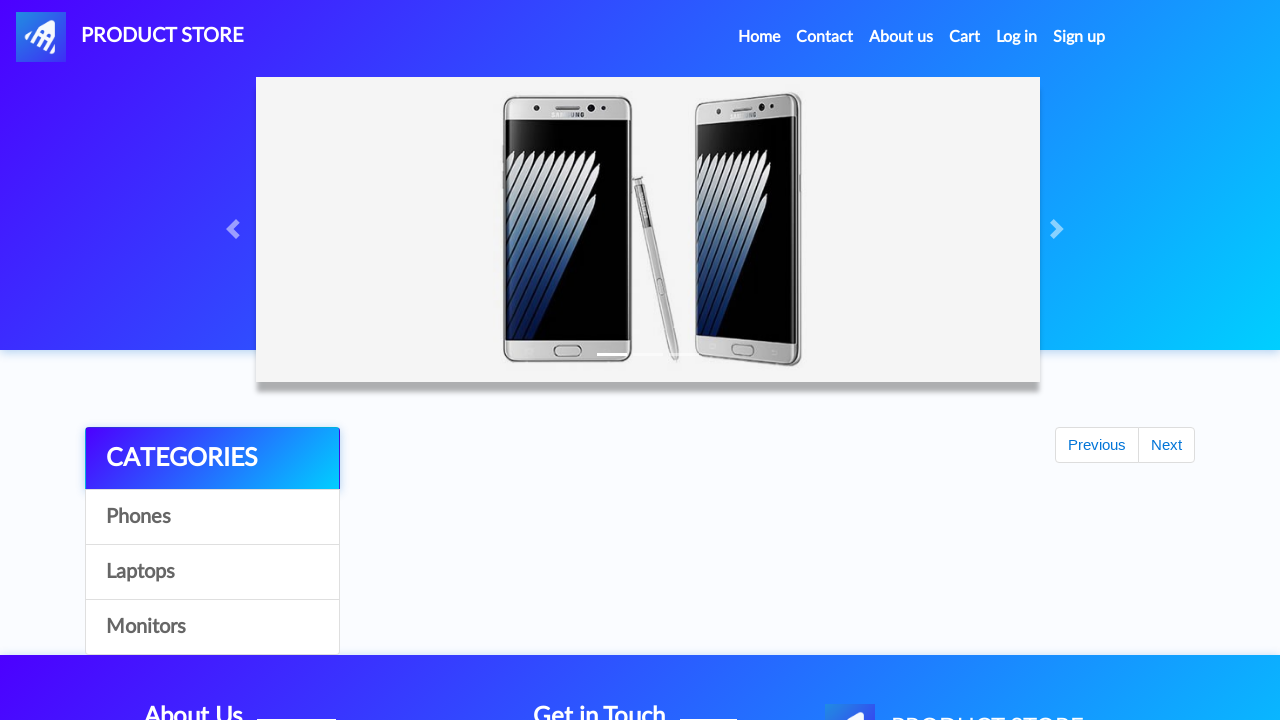

Clicked on Monitors category at (212, 627) on xpath=//a[text()='Monitors']
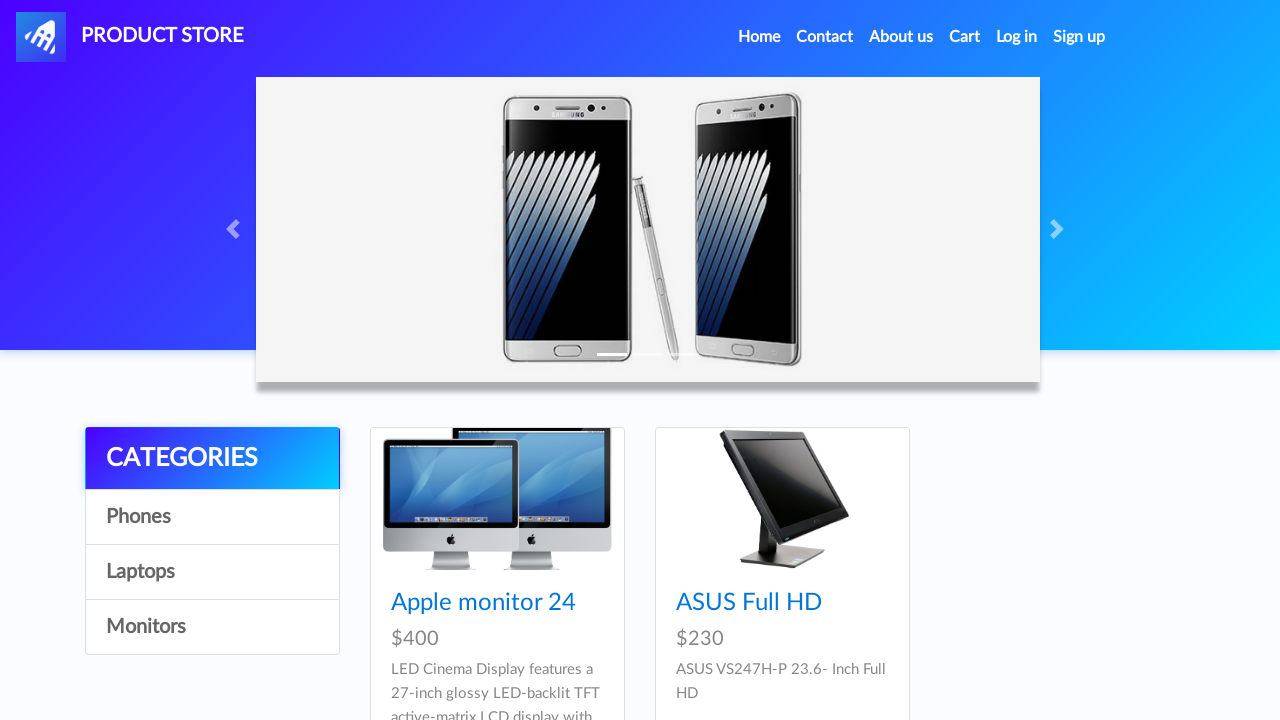

Navigated back to Home page at (759, 37) on xpath=//a[text()='Home ']
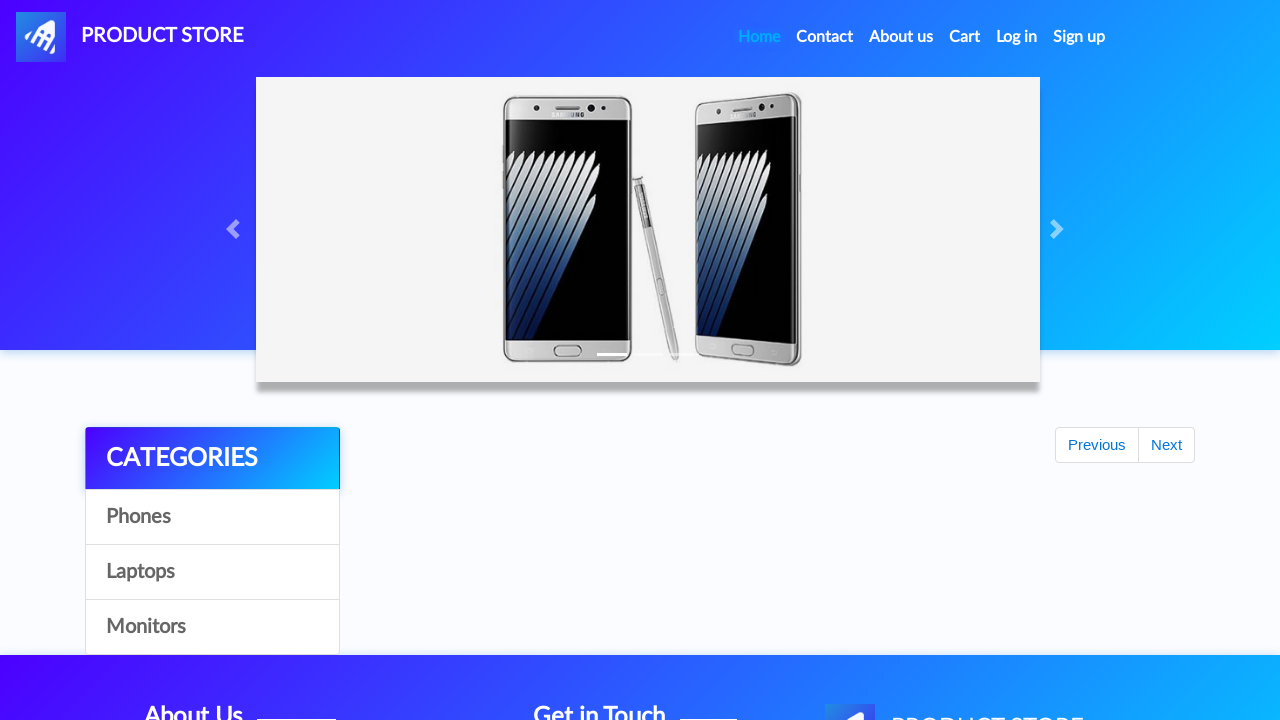

Clicked on Sony vaio i5 product at (739, 361) on xpath=//a[text()='Sony vaio i5']
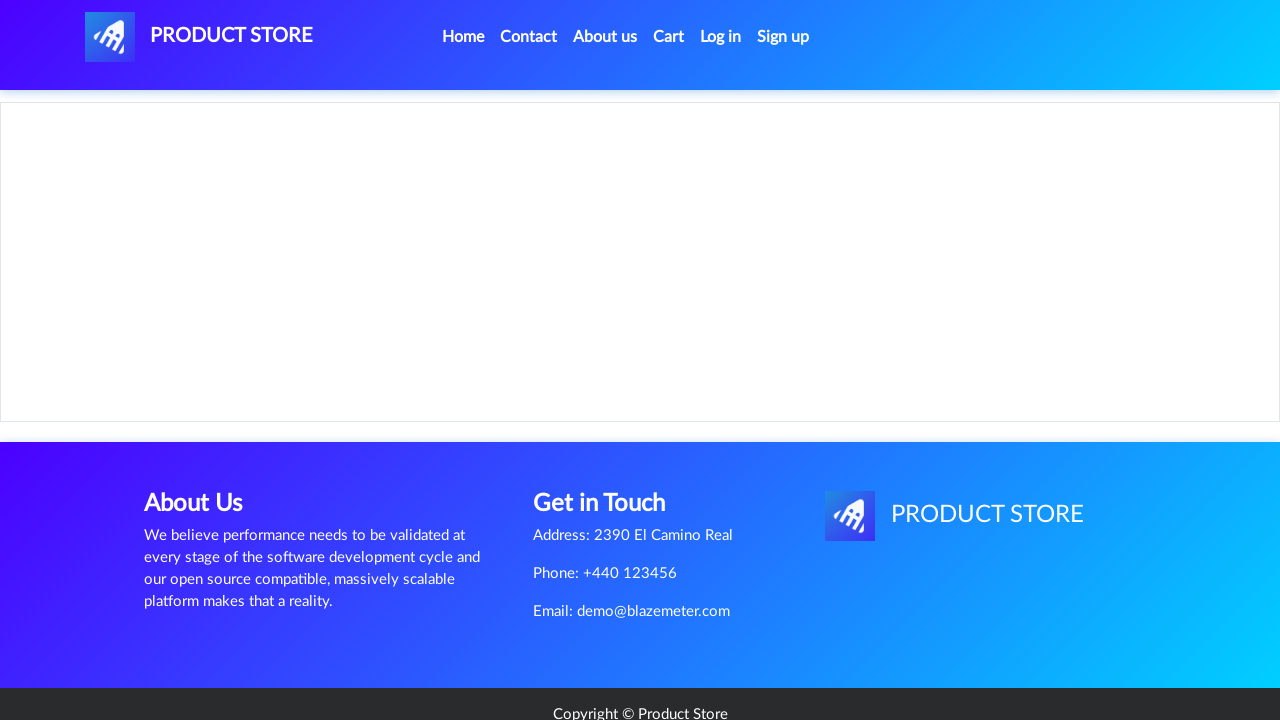

Clicked 'Add to cart' button for Sony vaio i5 at (610, 440) on xpath=//a[text()='Add to cart']
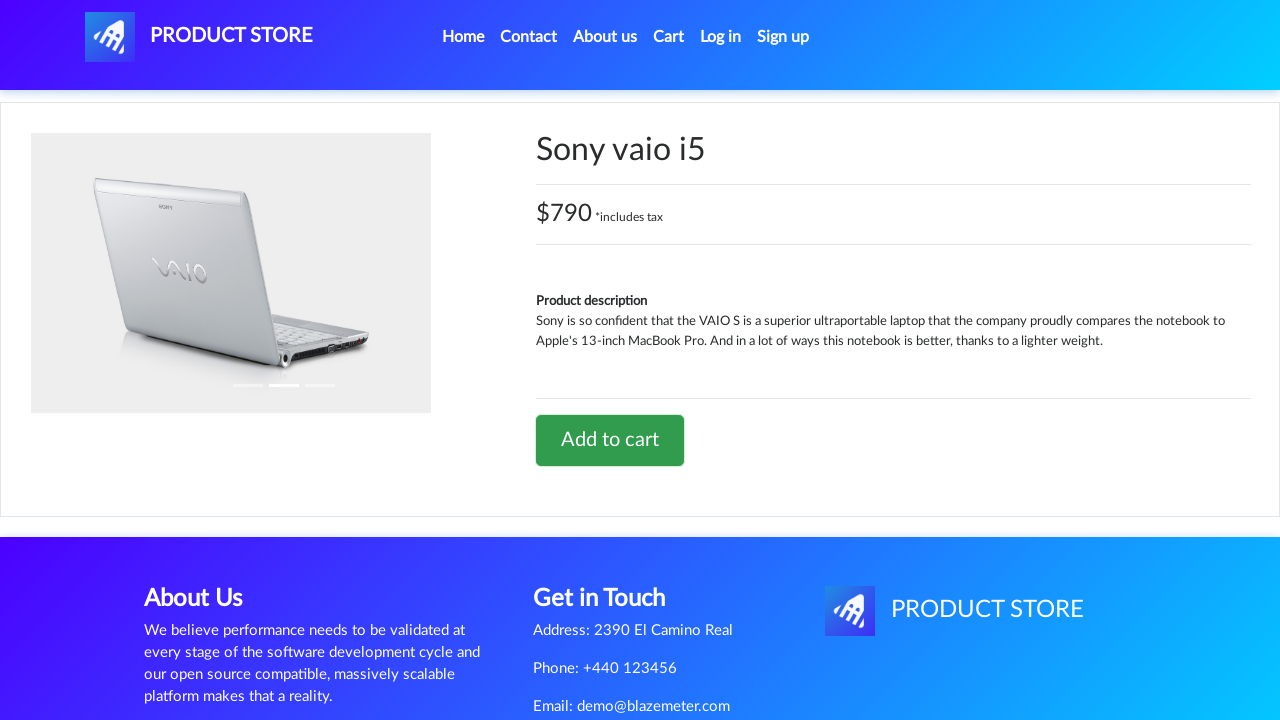

Waited for add to cart confirmation
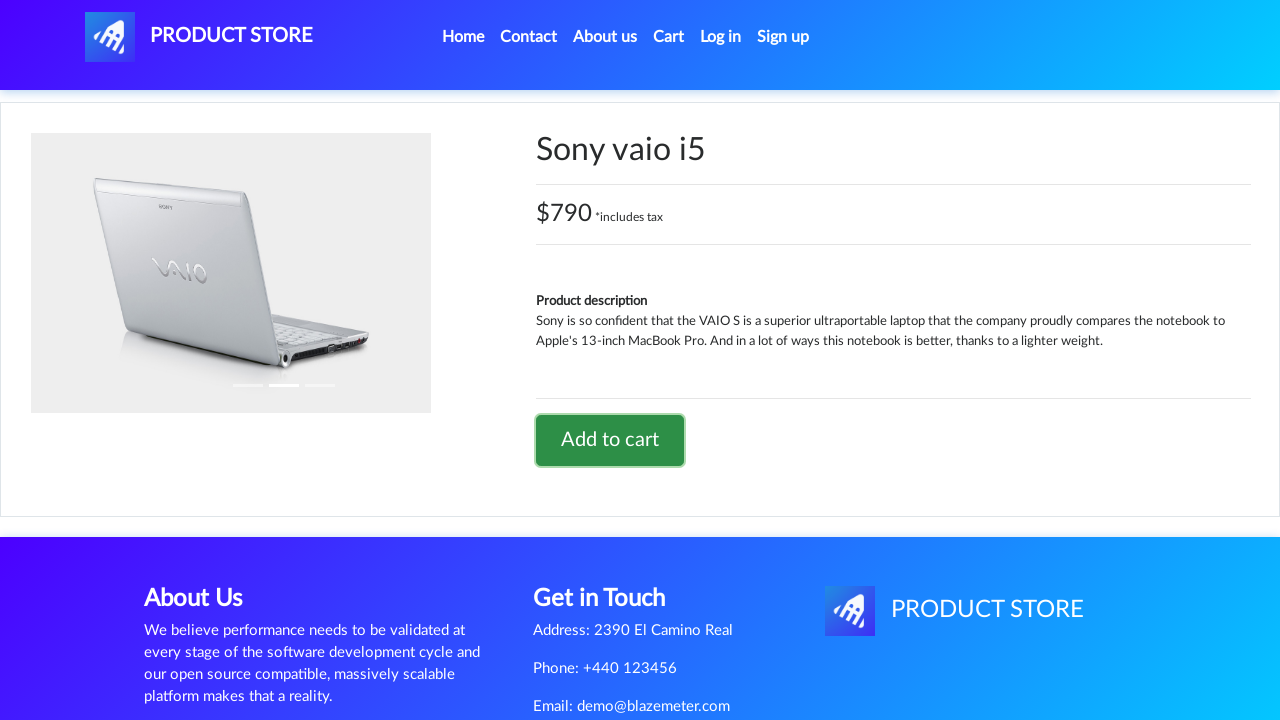

Navigated back to Home page at (463, 37) on xpath=//a[text()='Home ']
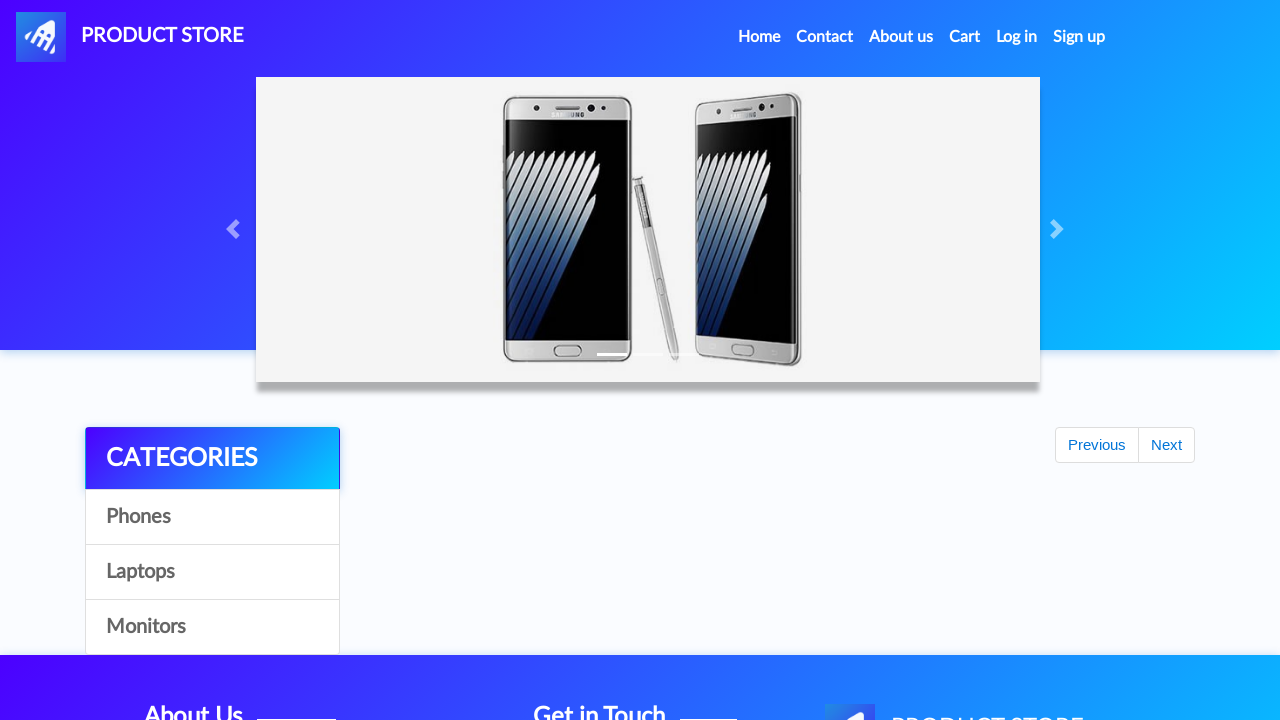

Clicked on Monitors category at (212, 627) on xpath=//a[text()='Monitors']
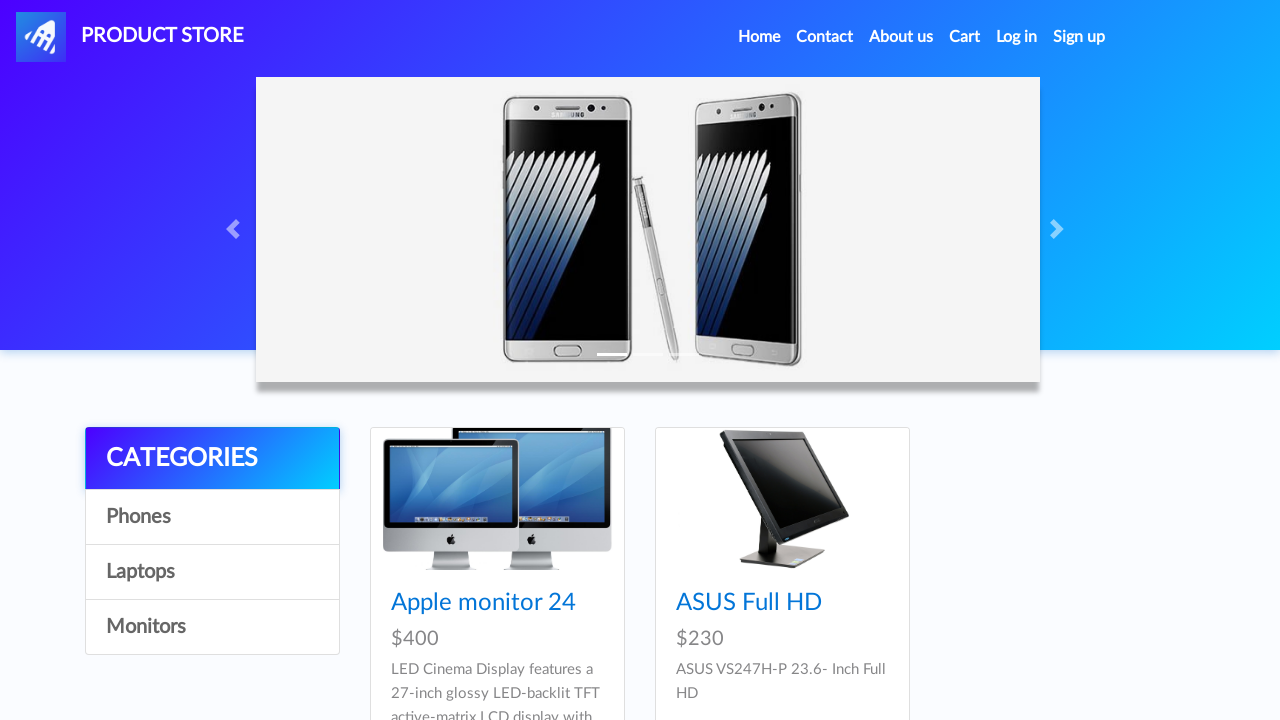

Clicked on ASUS Full HD product at (749, 603) on xpath=//a[text()='ASUS Full HD']
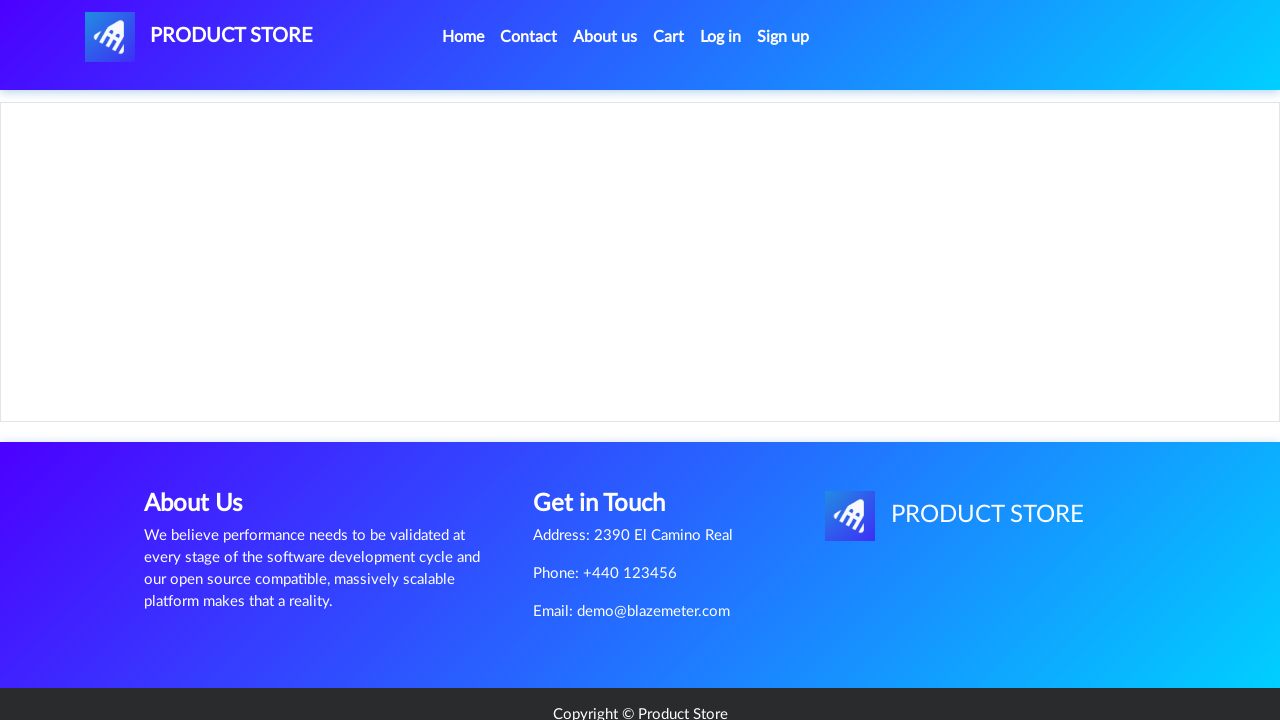

Clicked 'Add to cart' button for ASUS Full HD at (610, 420) on xpath=//a[text()='Add to cart']
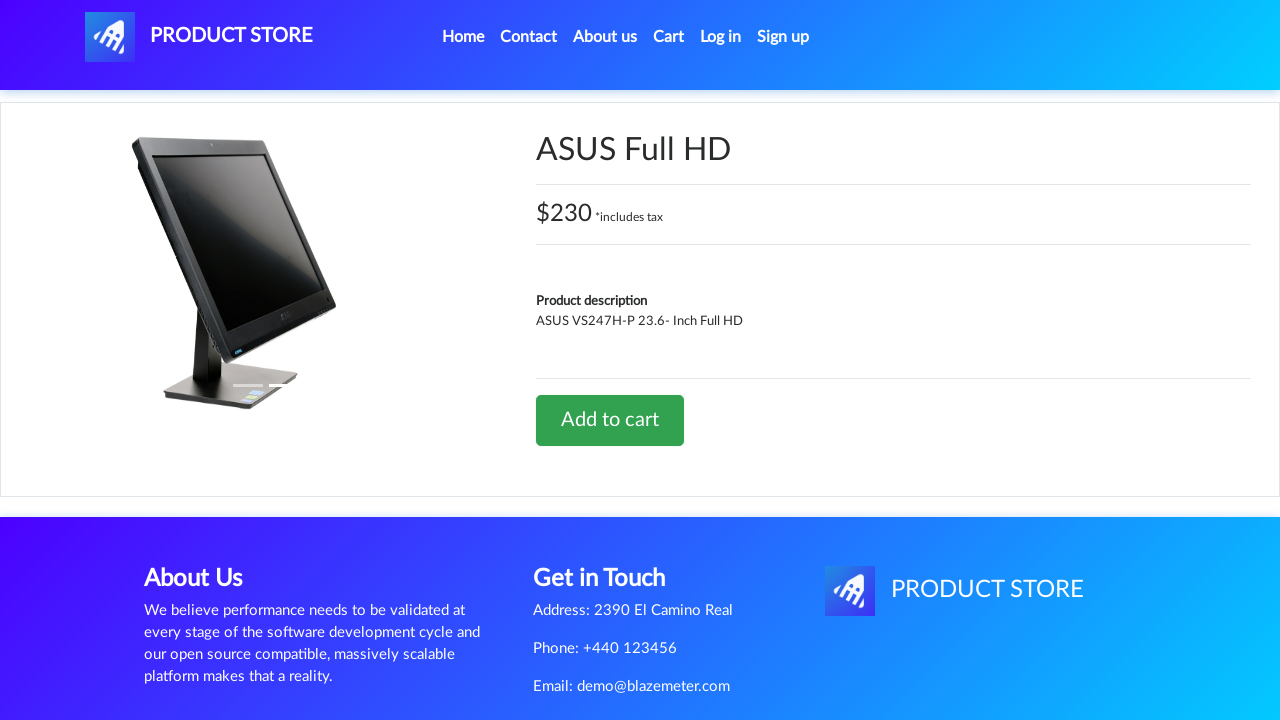

Waited for add to cart confirmation
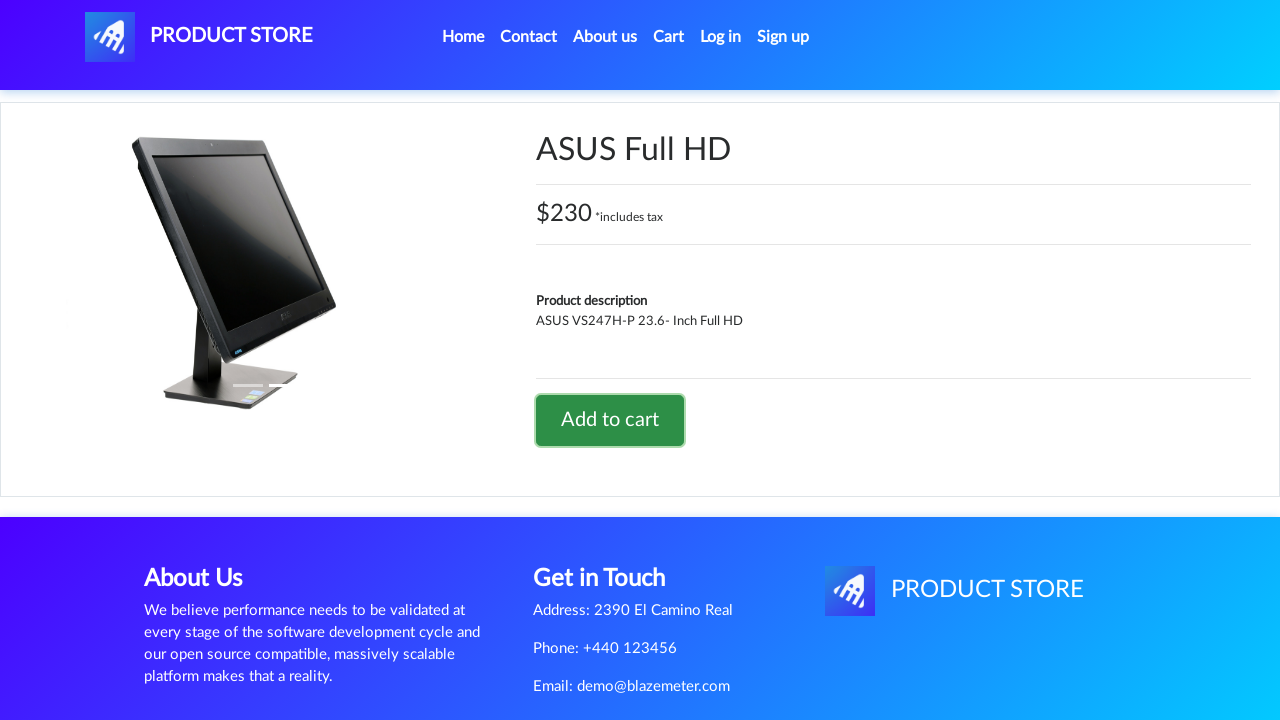

Clicked on cart icon to view shopping cart at (669, 37) on #cartur
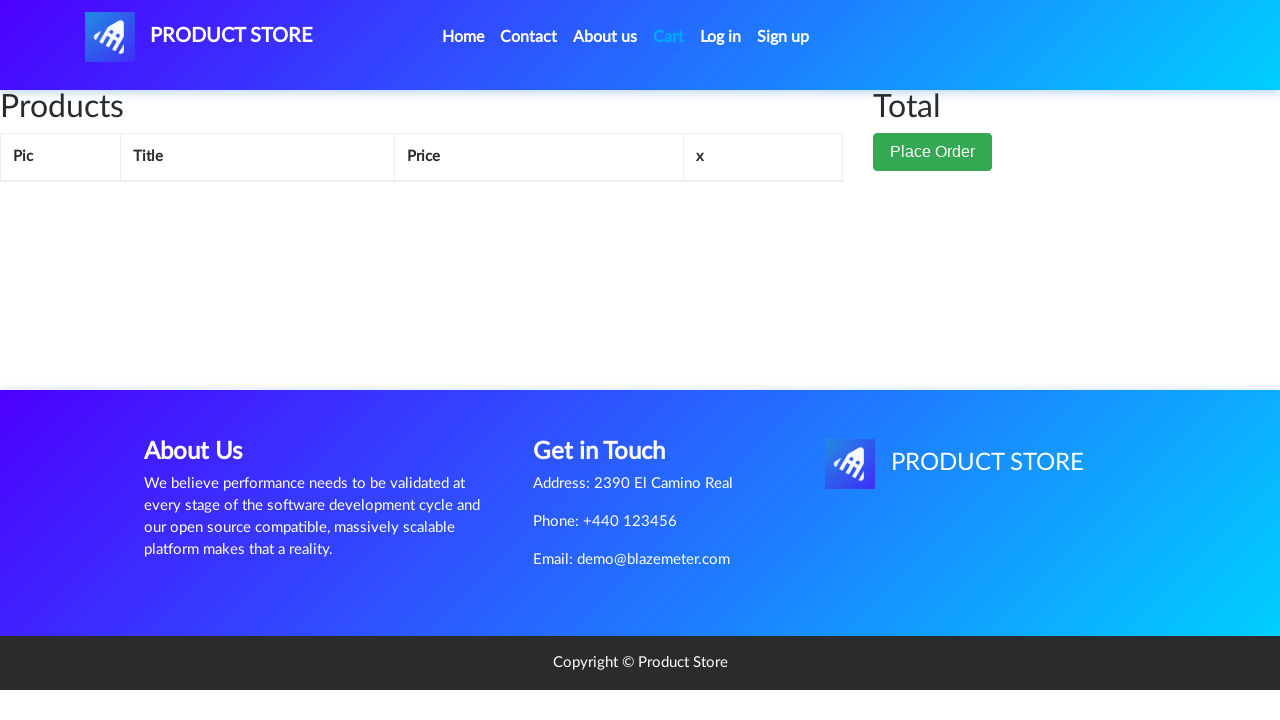

Waited for cart table rows to load
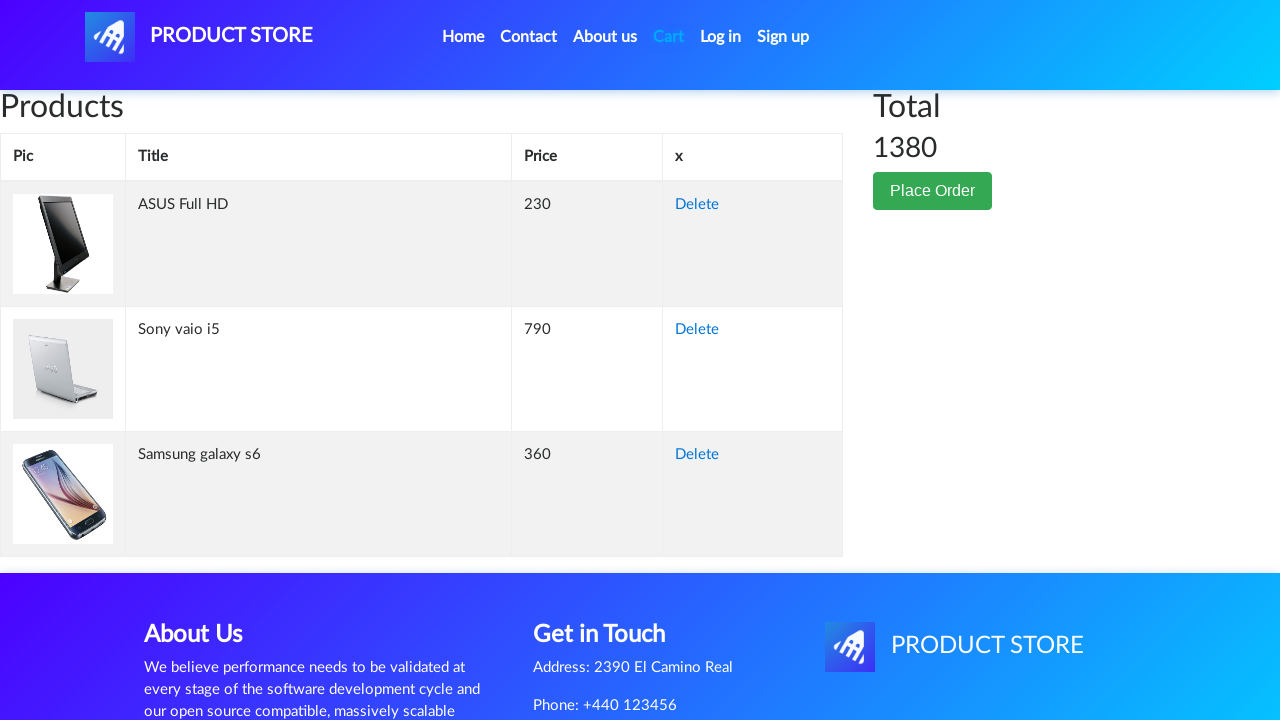

Verified cart table is visible with all products
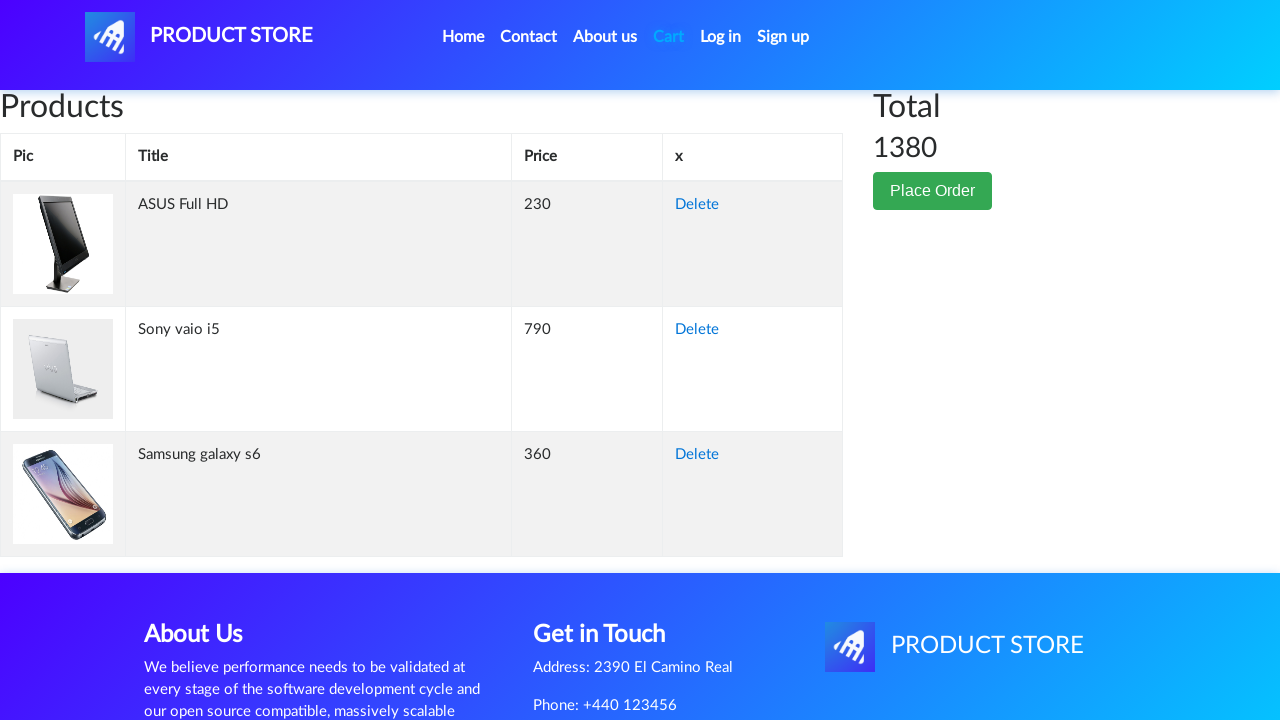

Clicked 'Delete' button to remove ASUS Full HD from cart at (697, 455) on (//a[text()='Delete'])[3]
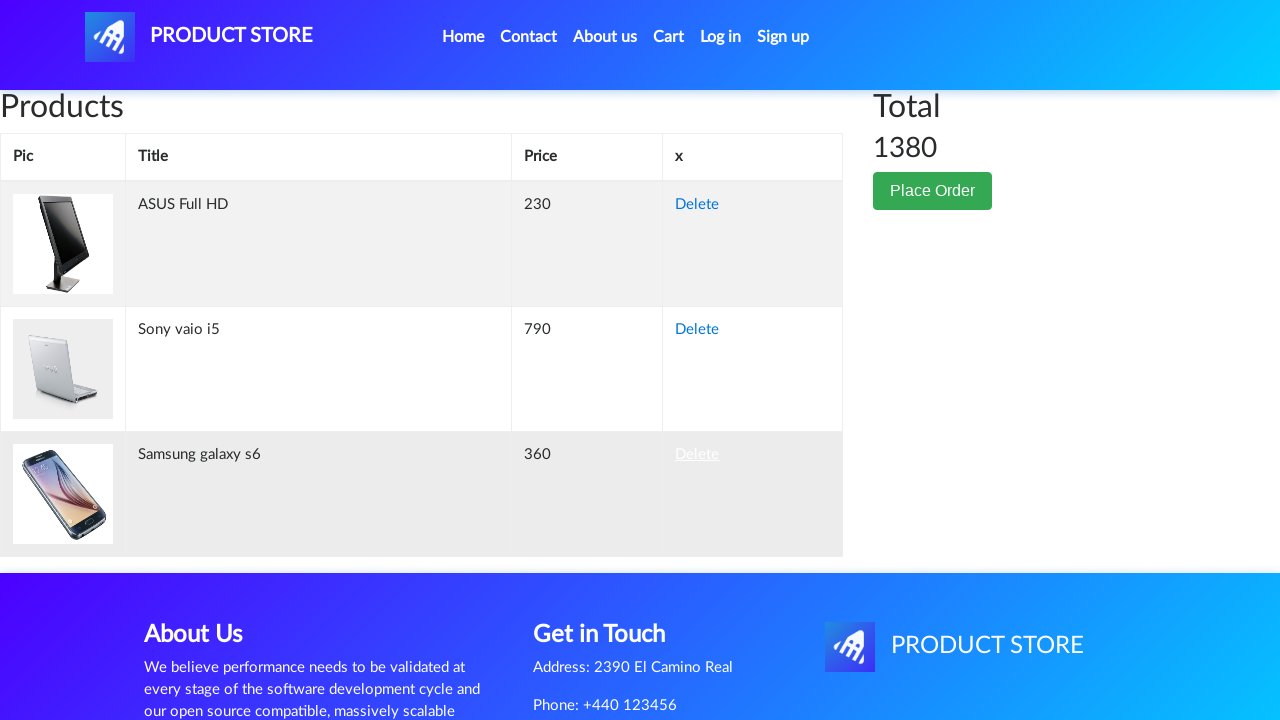

Waited for product removal confirmation
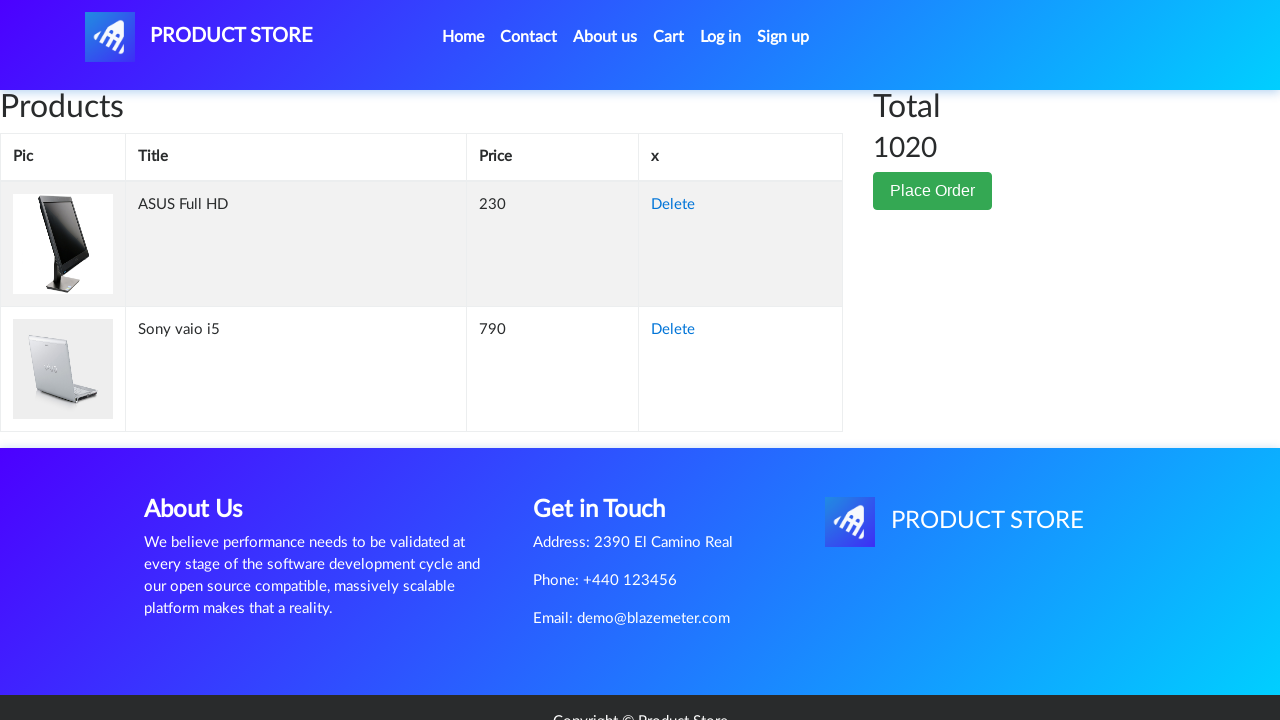

Verified cart updated after product removal
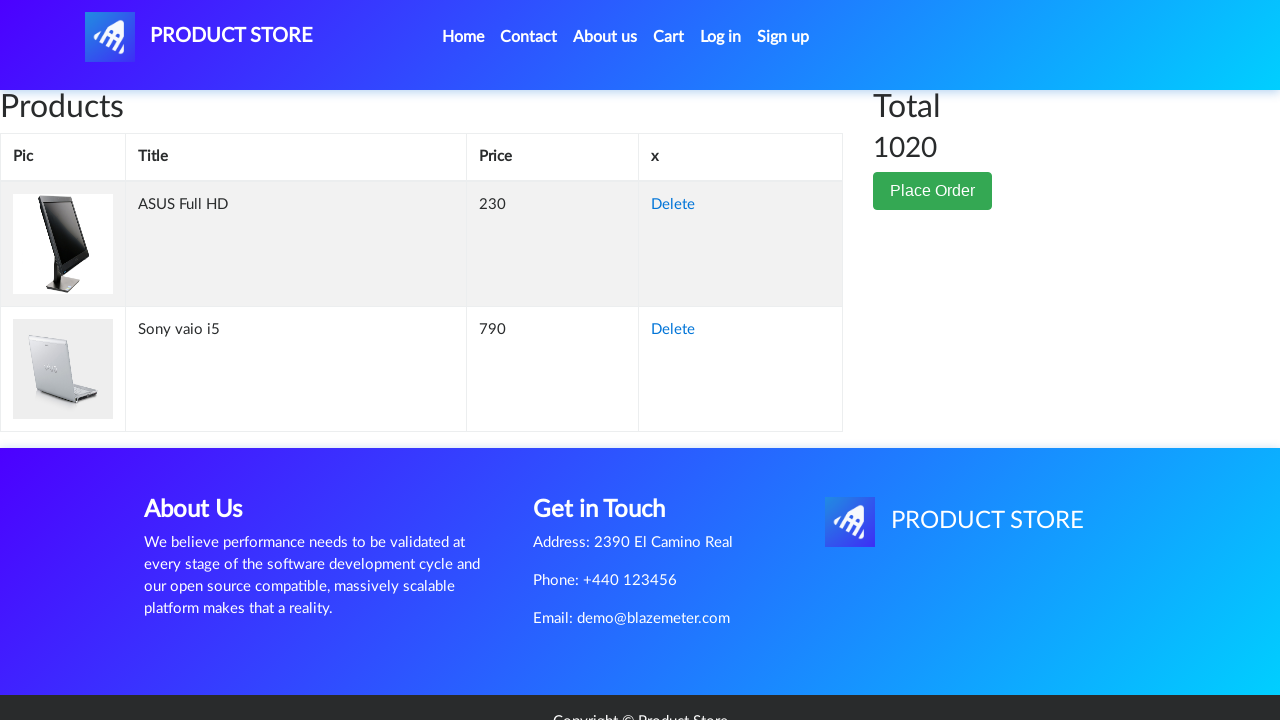

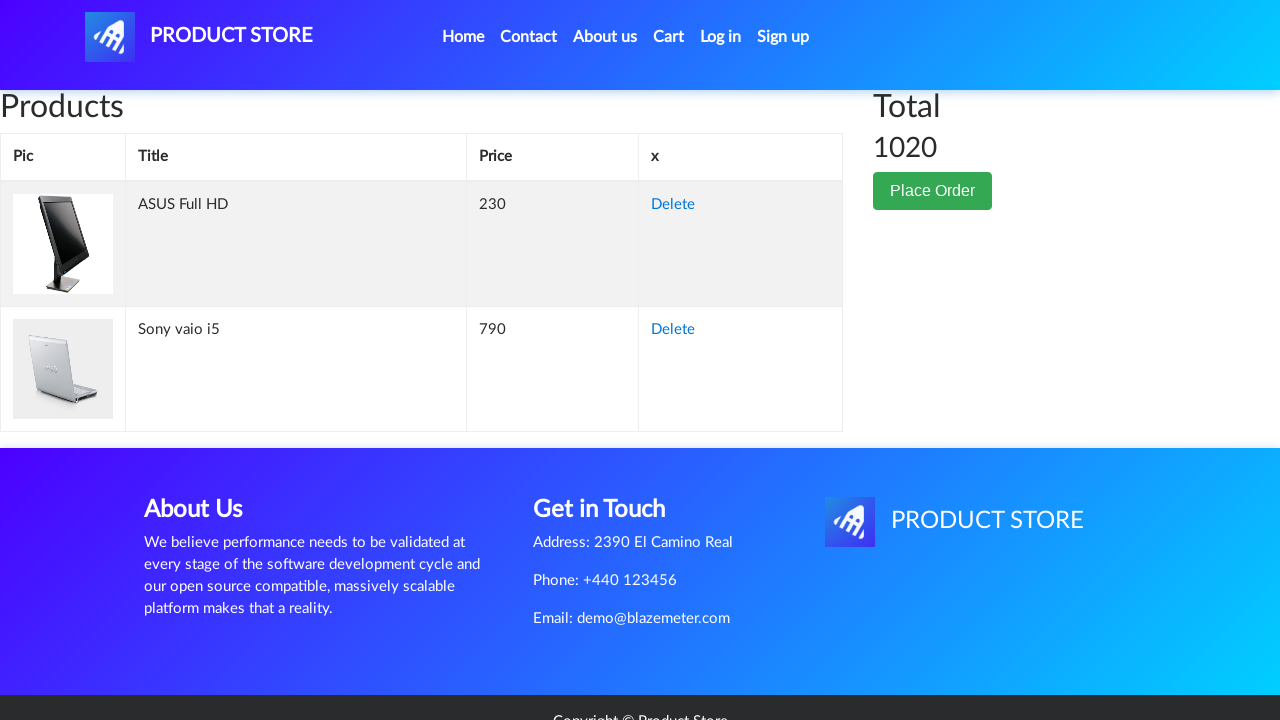